Tests dropdown menu functionality by navigating to the dropdown page and selecting an option from the dropdown list.

Starting URL: https://the-internet.herokuapp.com

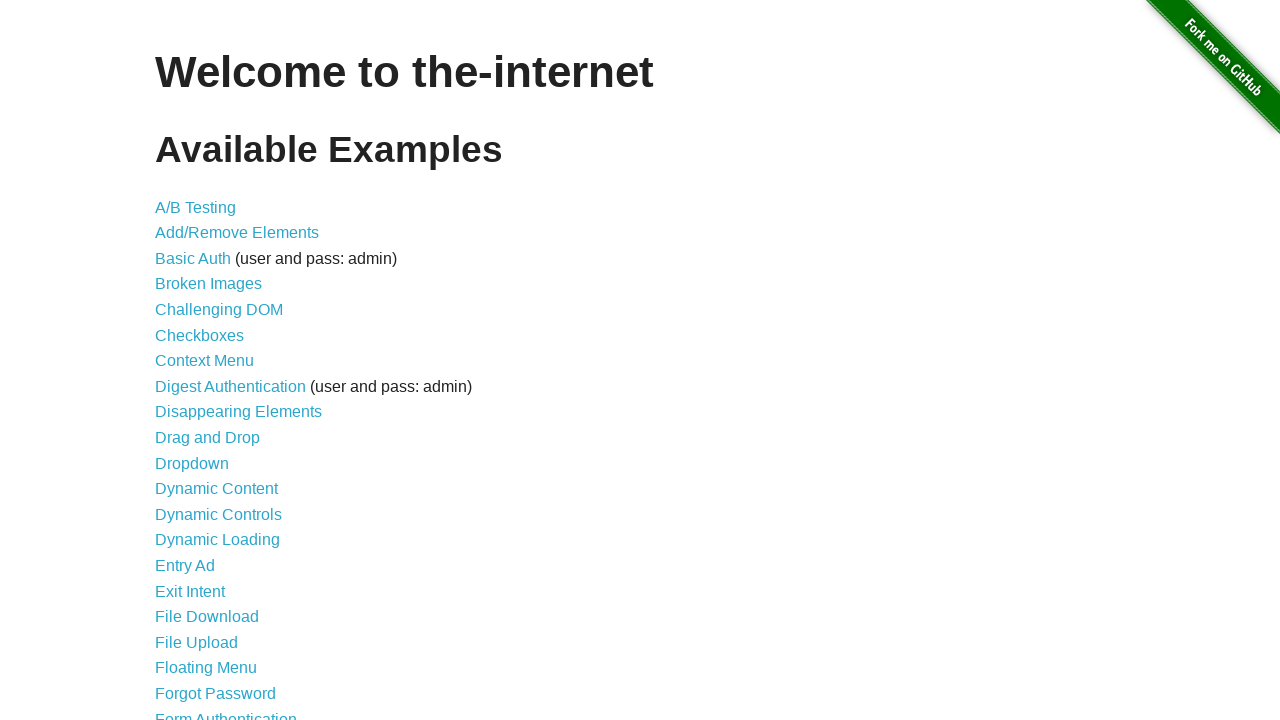

Clicked on Dropdown link to navigate to dropdown page at (192, 463) on a:text('Dropdown')
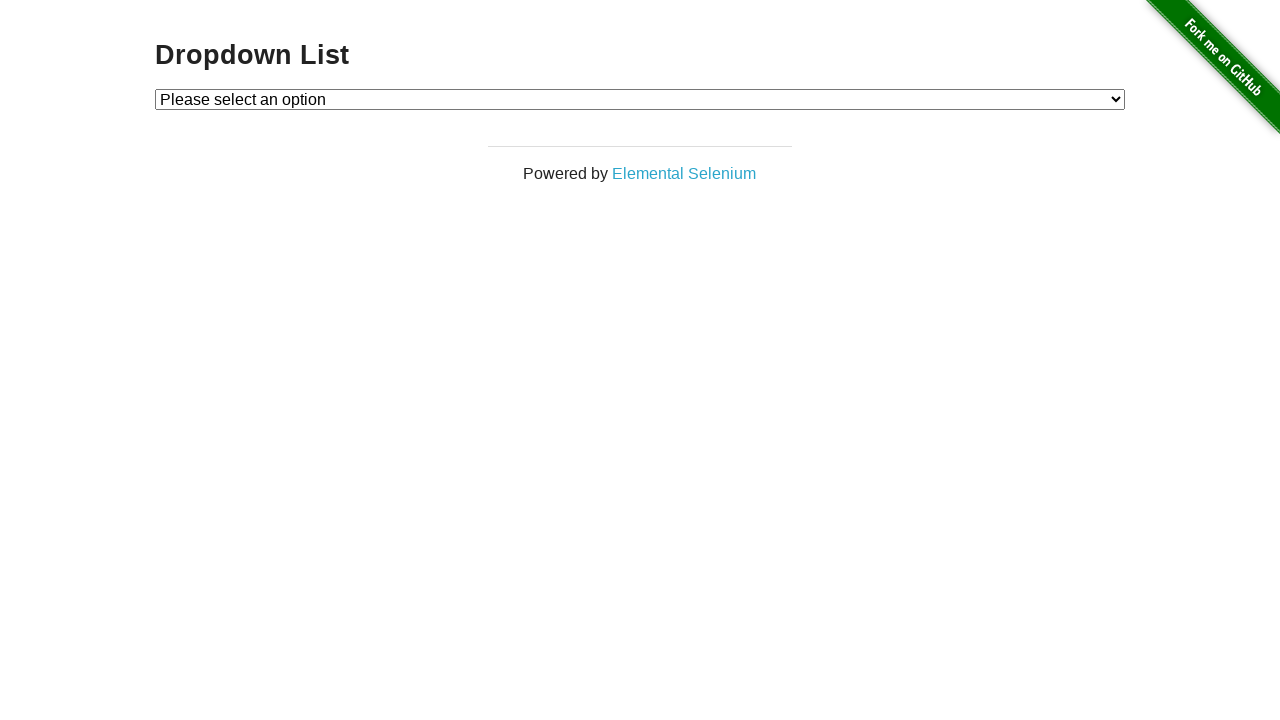

Clicked on dropdown menu to open options at (640, 99) on #dropdown
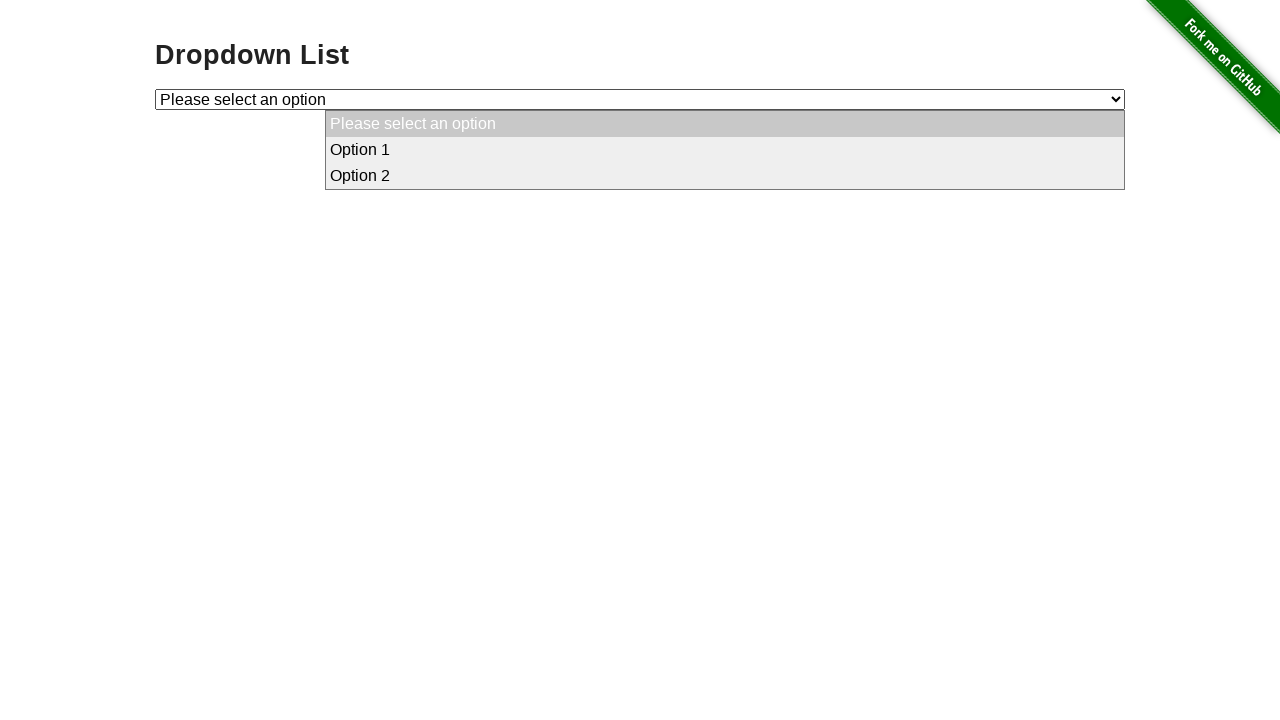

Selected Option 1 from dropdown menu on #dropdown
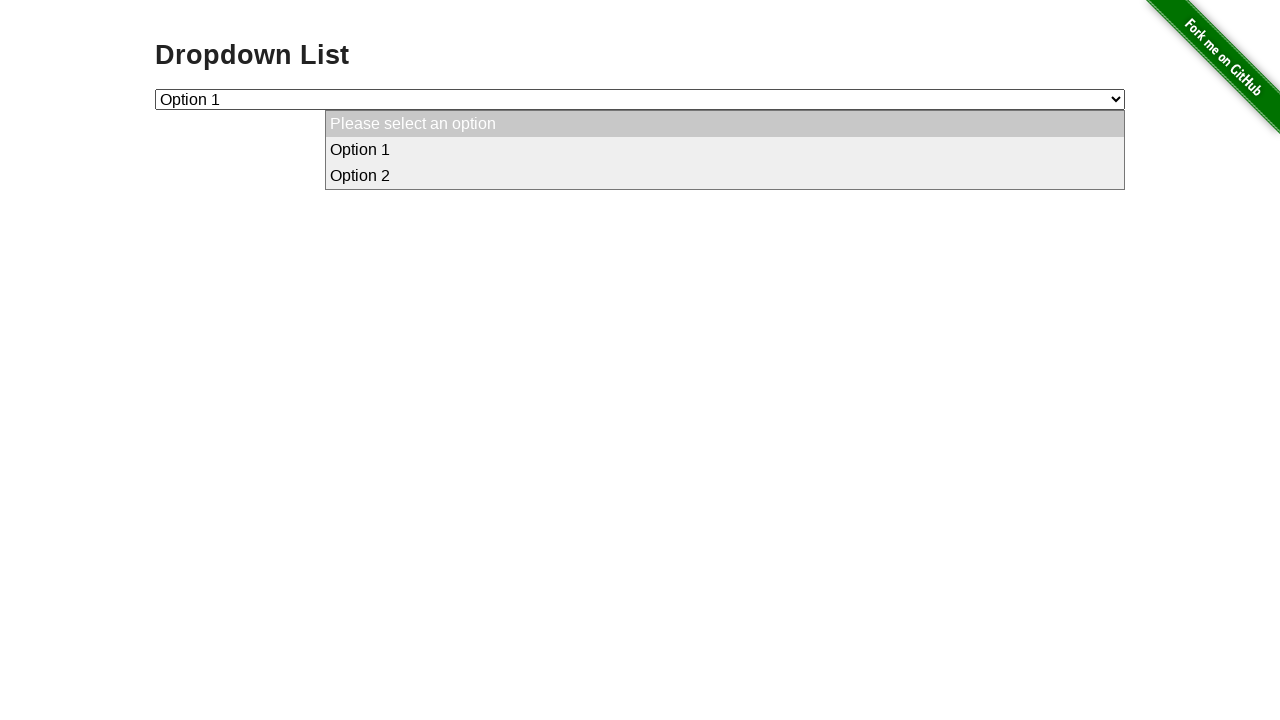

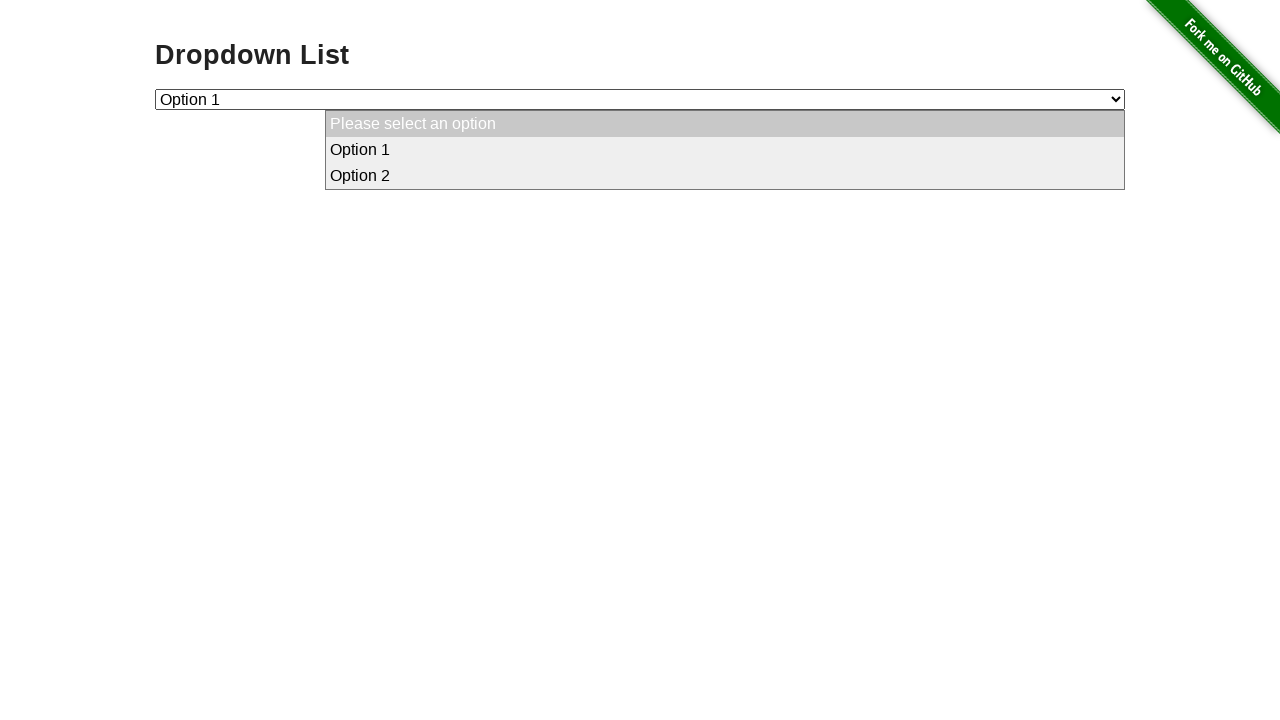